Tests the text box form on DemoQA by filling in user name, email, current address, and permanent address fields, then submitting the form and verifying the result is displayed.

Starting URL: https://demoqa.com/text-box

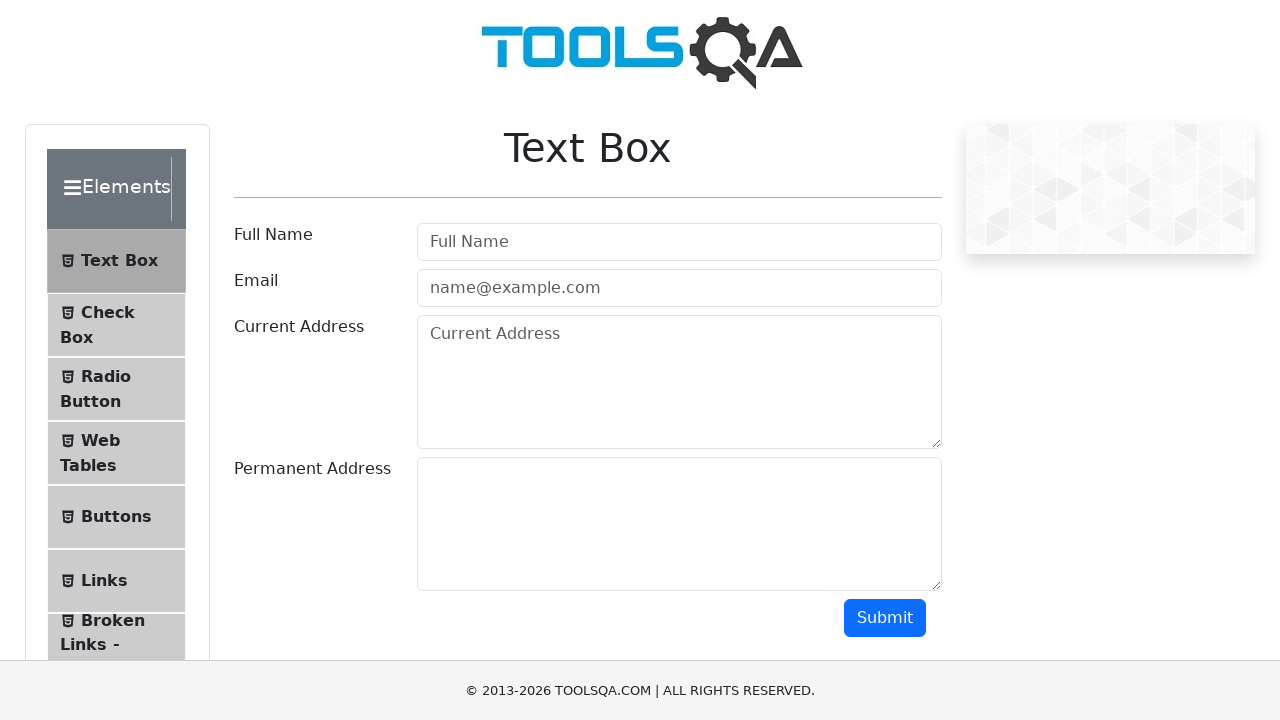

Filled user name field with 'Igor' on #userName
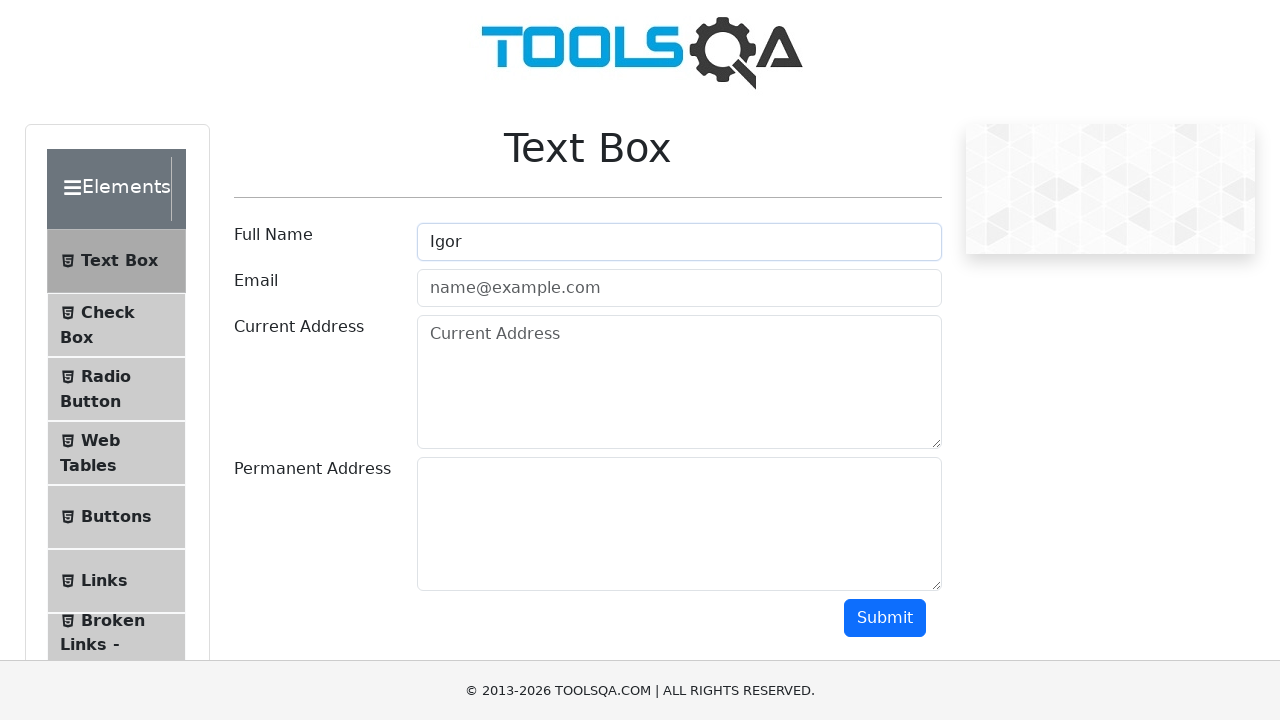

Filled user email field with 'test@test.ru' on #userEmail
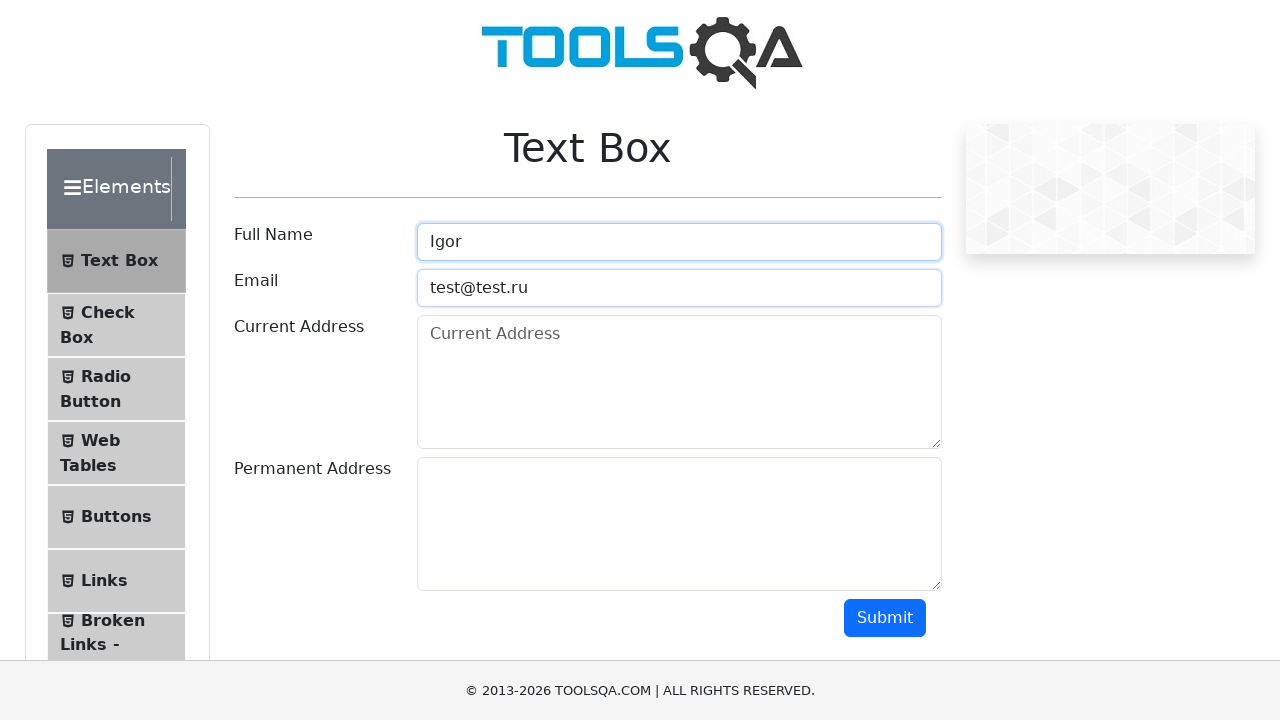

Filled current address field with 'ivanovo' on #currentAddress
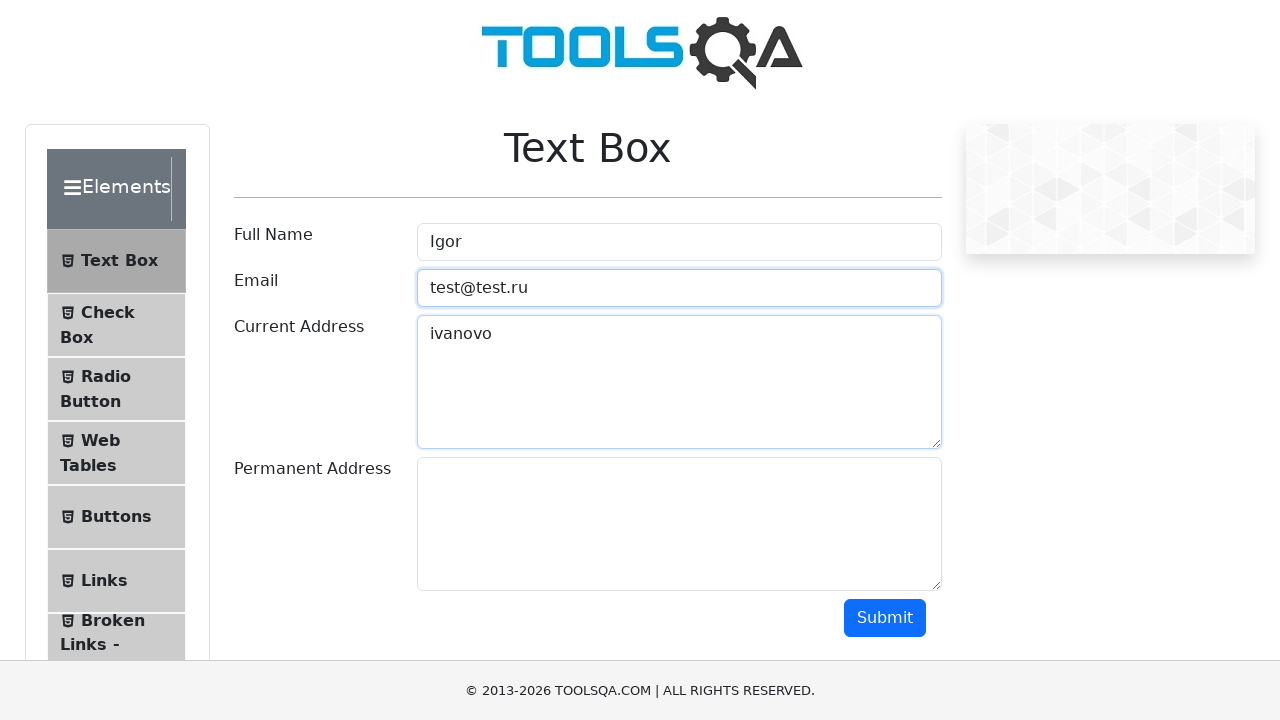

Filled permanent address field with 'perm' on #permanentAddress
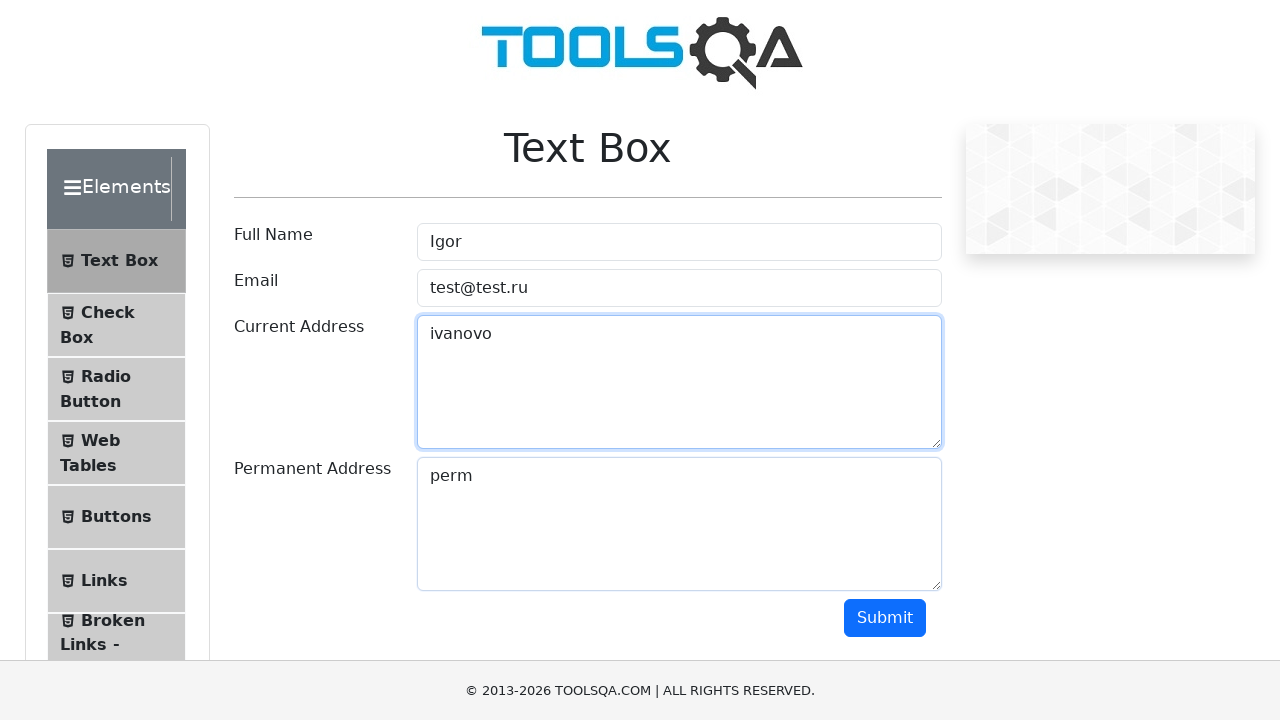

Clicked submit button to submit the form at (885, 618) on #submit
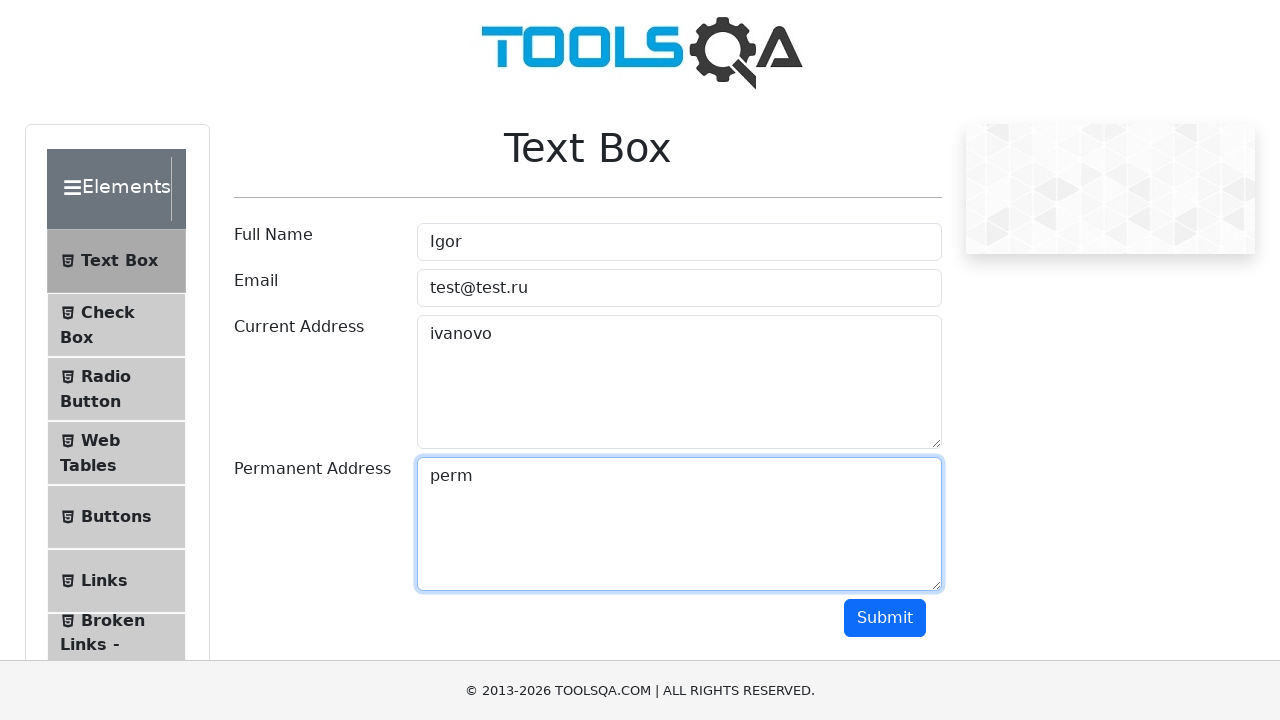

Verified result output is displayed
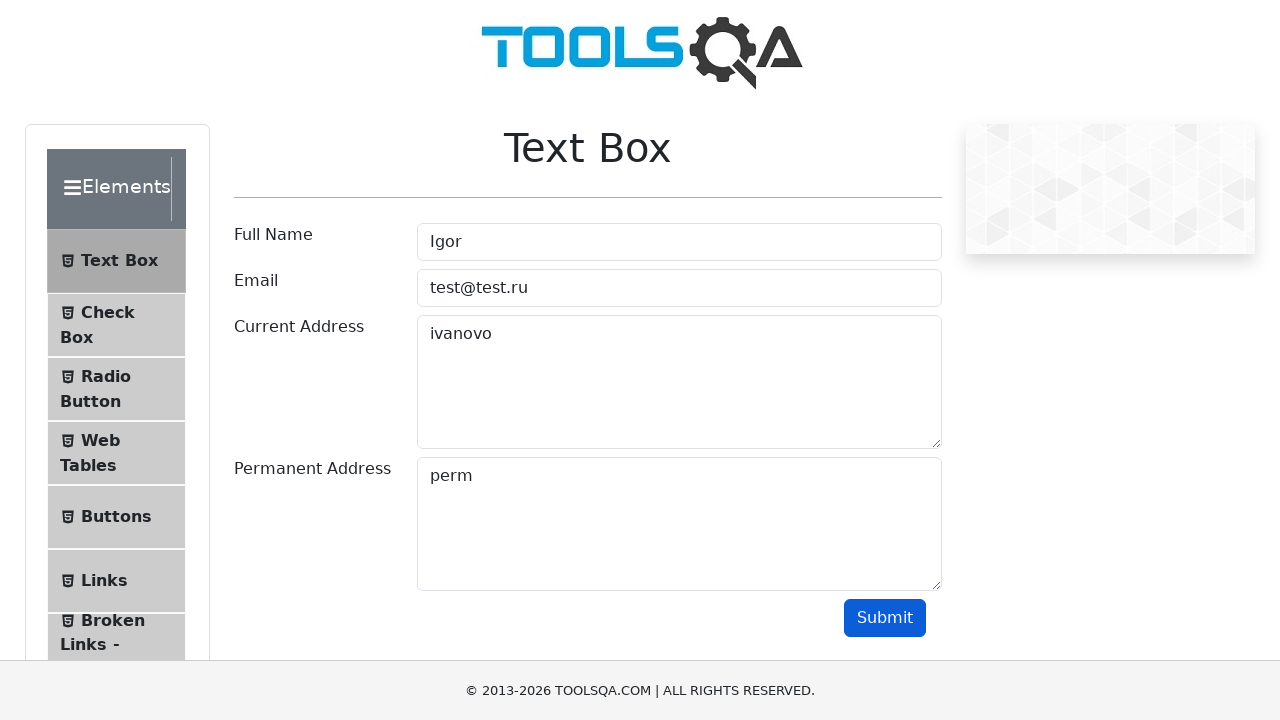

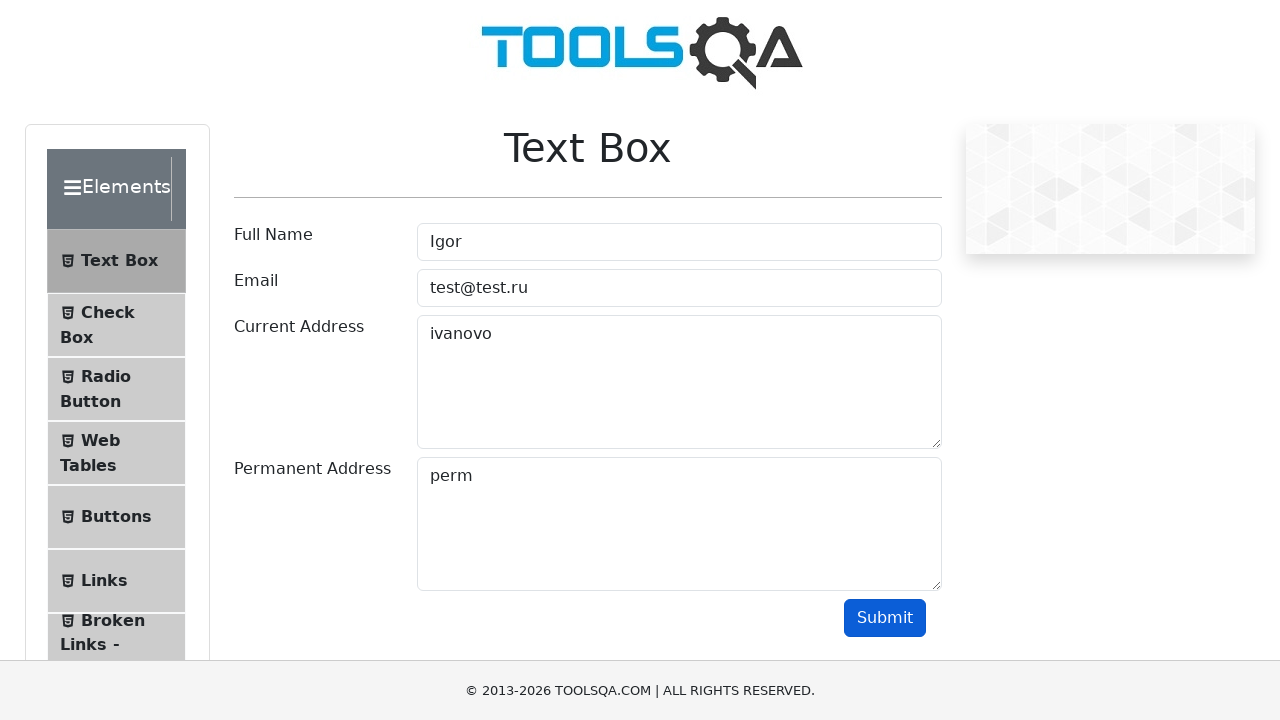